Tests the Add/Remove Elements page by clicking the Add Element button multiple times to add elements, then clicking Delete buttons to remove some of them, verifying the dynamic addition and removal of DOM elements.

Starting URL: https://the-internet.herokuapp.com/

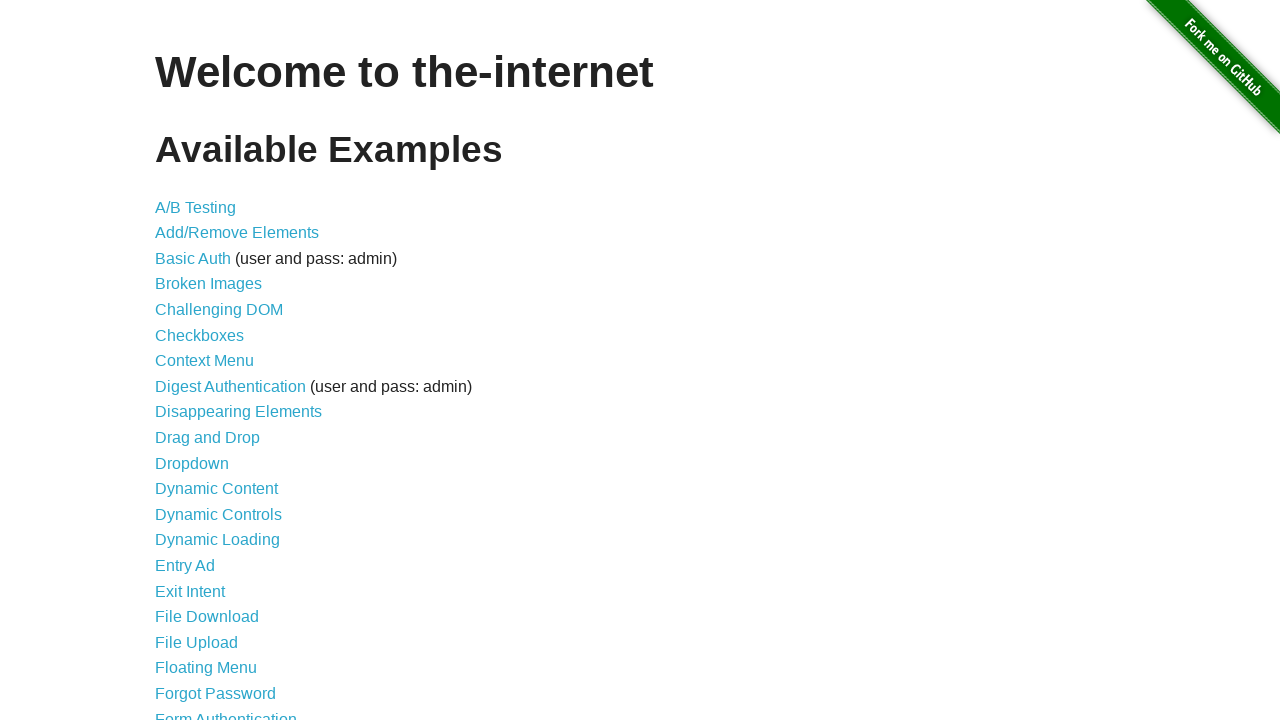

Clicked 'Add/Remove Elements' link to navigate to test page at (237, 233) on text=Add/Remove Elements
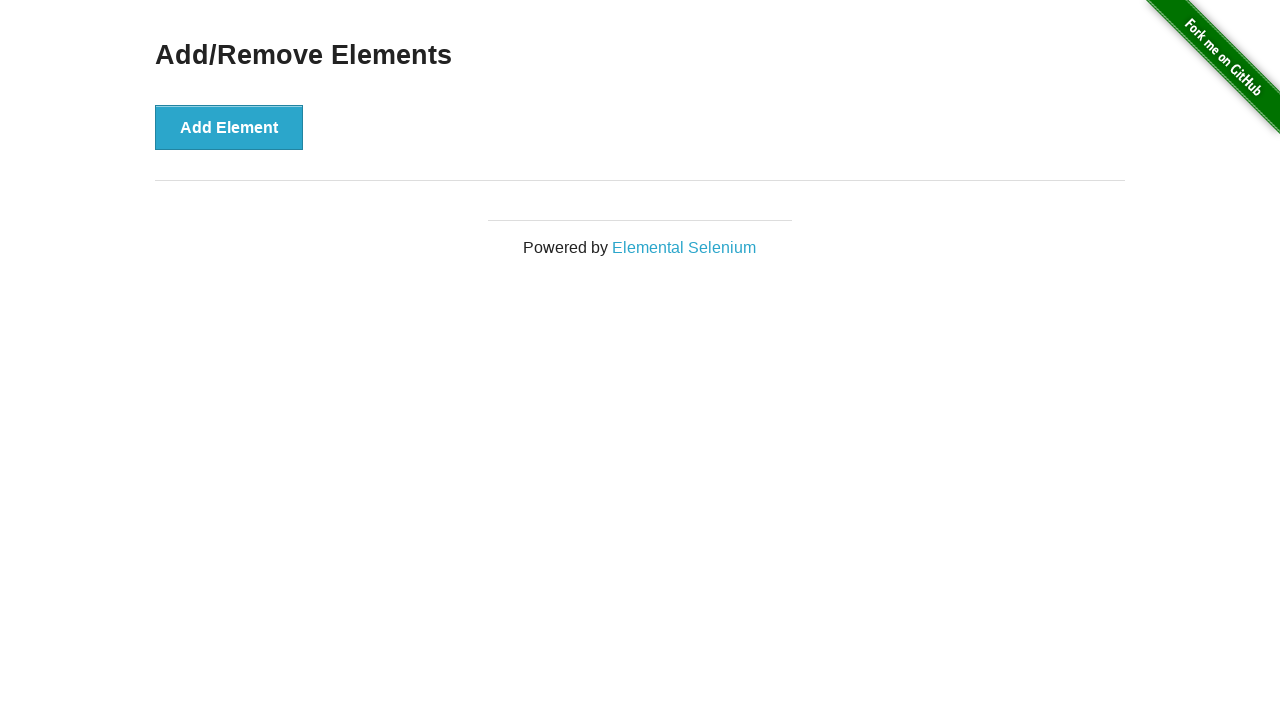

Add Element button loaded and ready
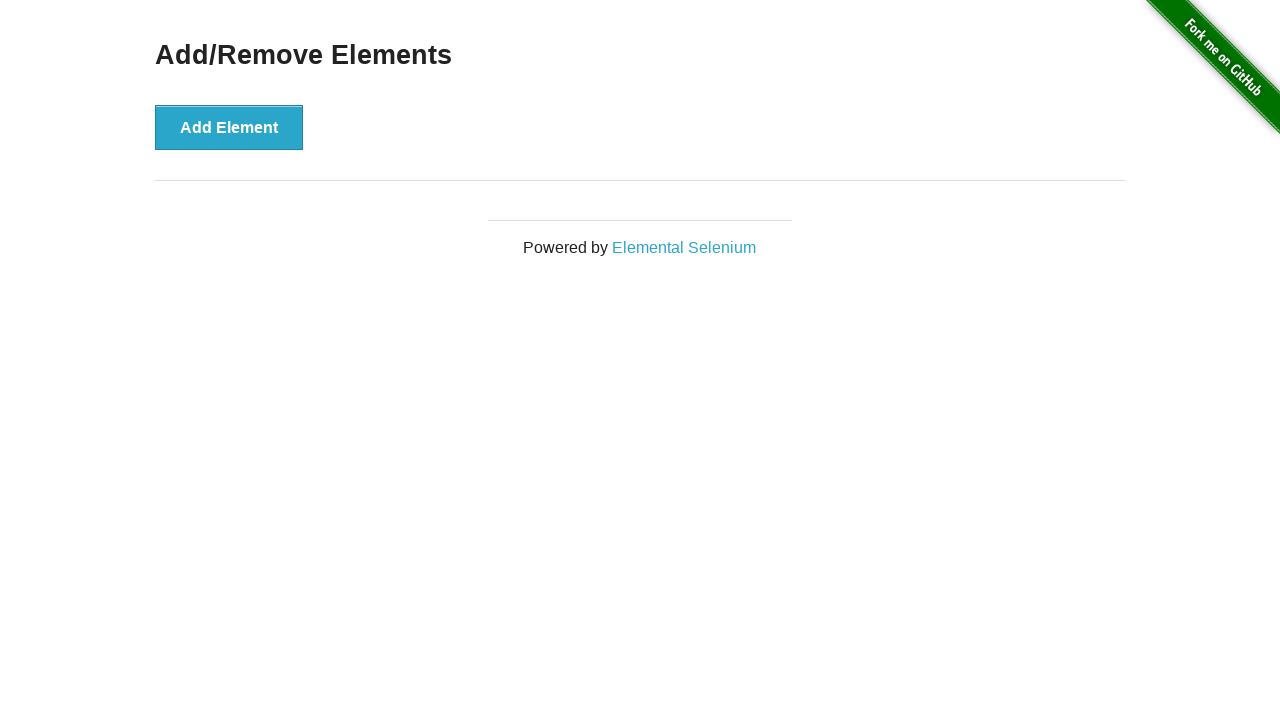

Clicked Add Element button (addition 1 of 5) at (229, 127) on xpath=//*[@id="content"]/div/button
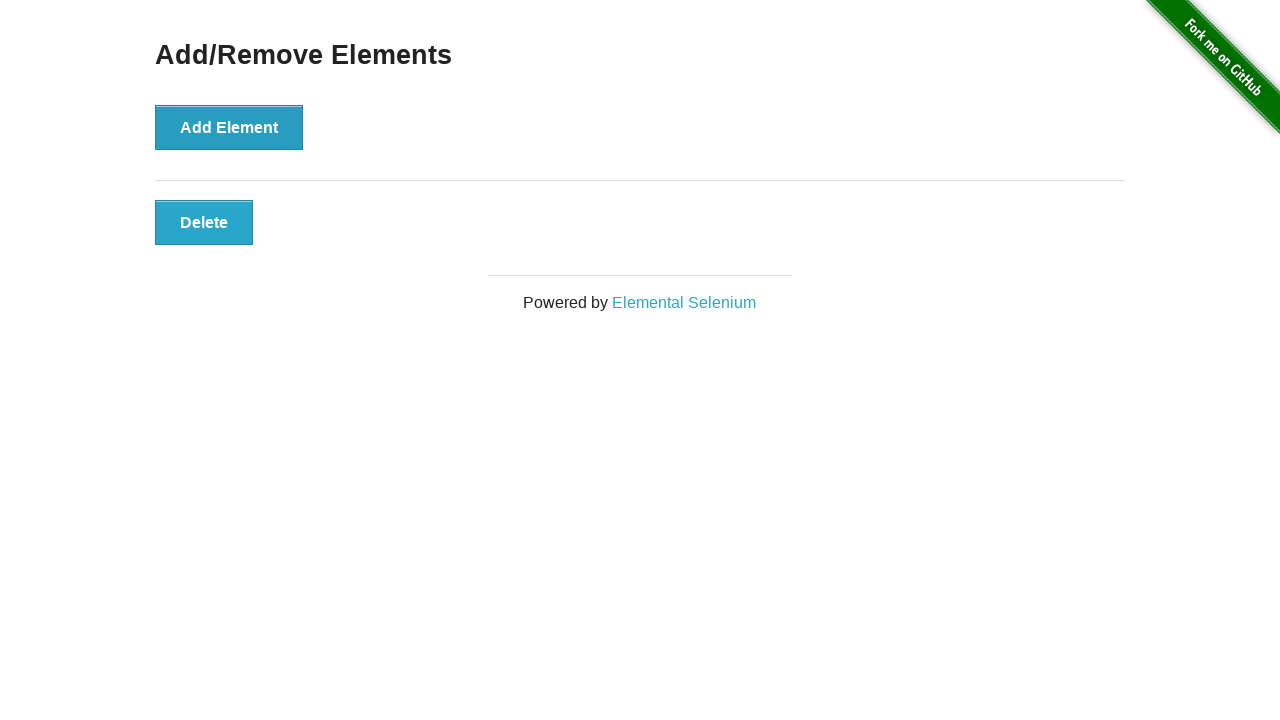

Waited 500ms after adding element 1
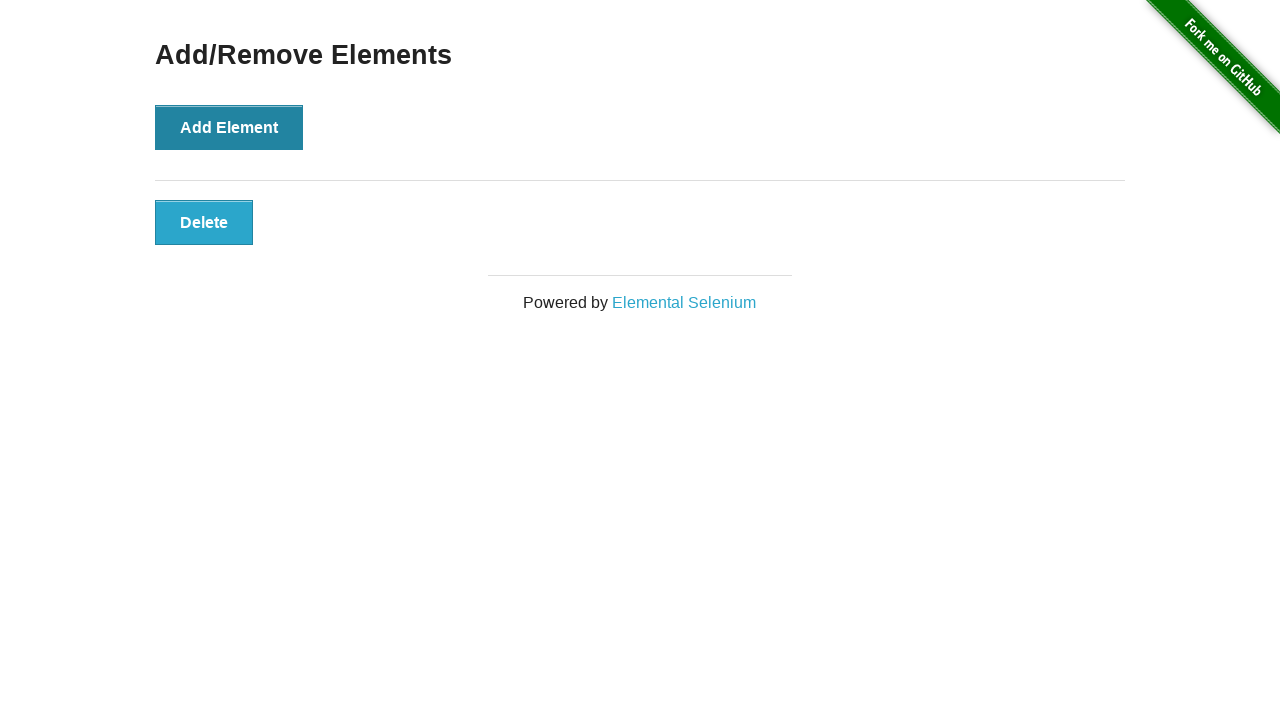

Clicked Add Element button (addition 2 of 5) at (229, 127) on xpath=//*[@id="content"]/div/button
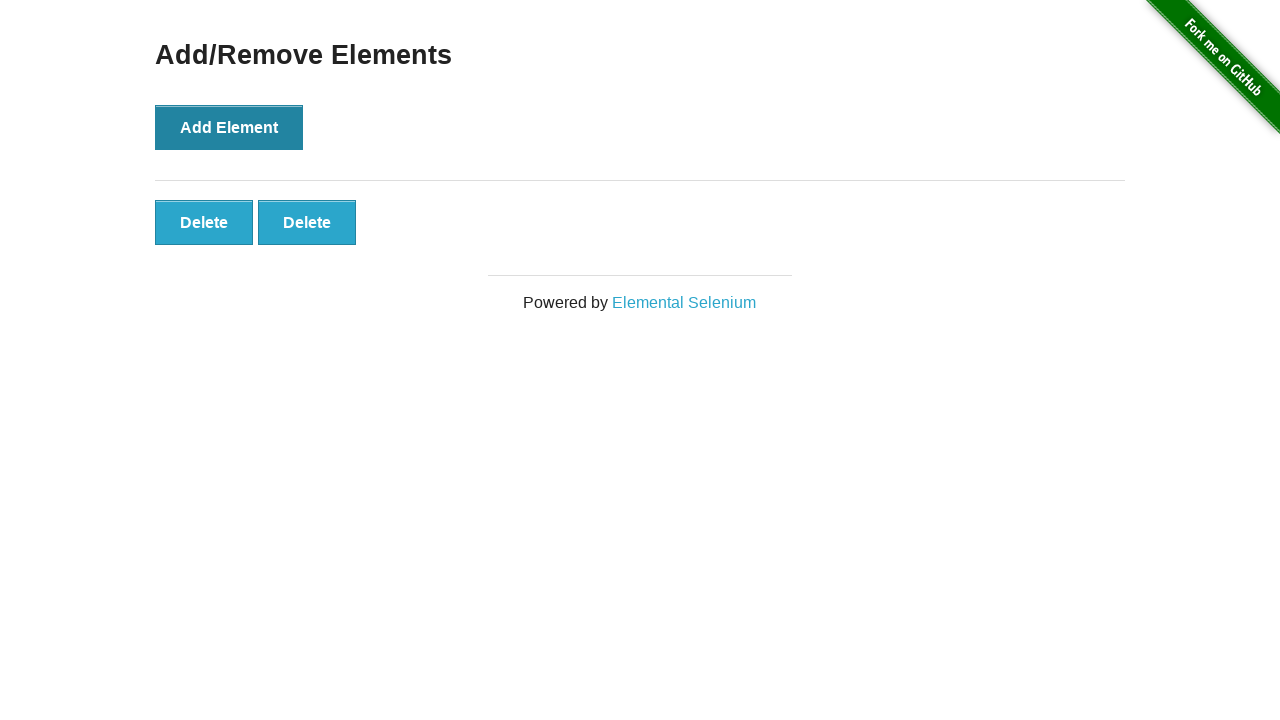

Waited 500ms after adding element 2
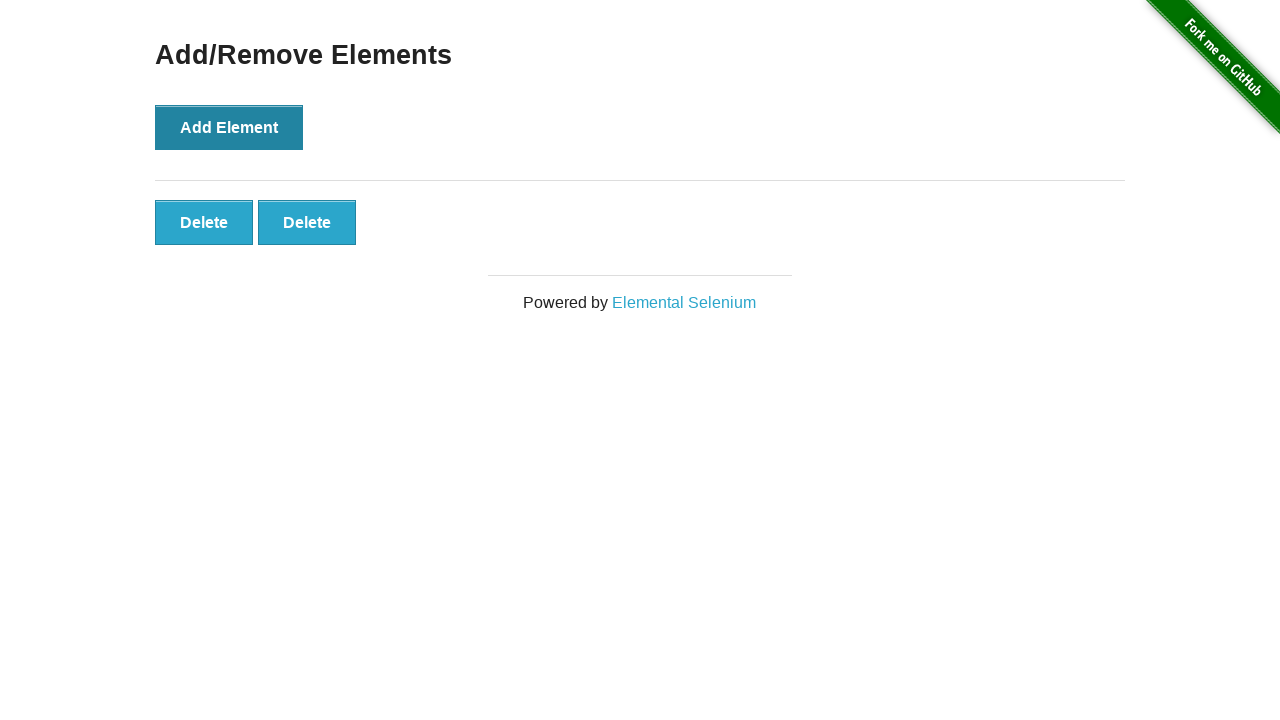

Clicked Add Element button (addition 3 of 5) at (229, 127) on xpath=//*[@id="content"]/div/button
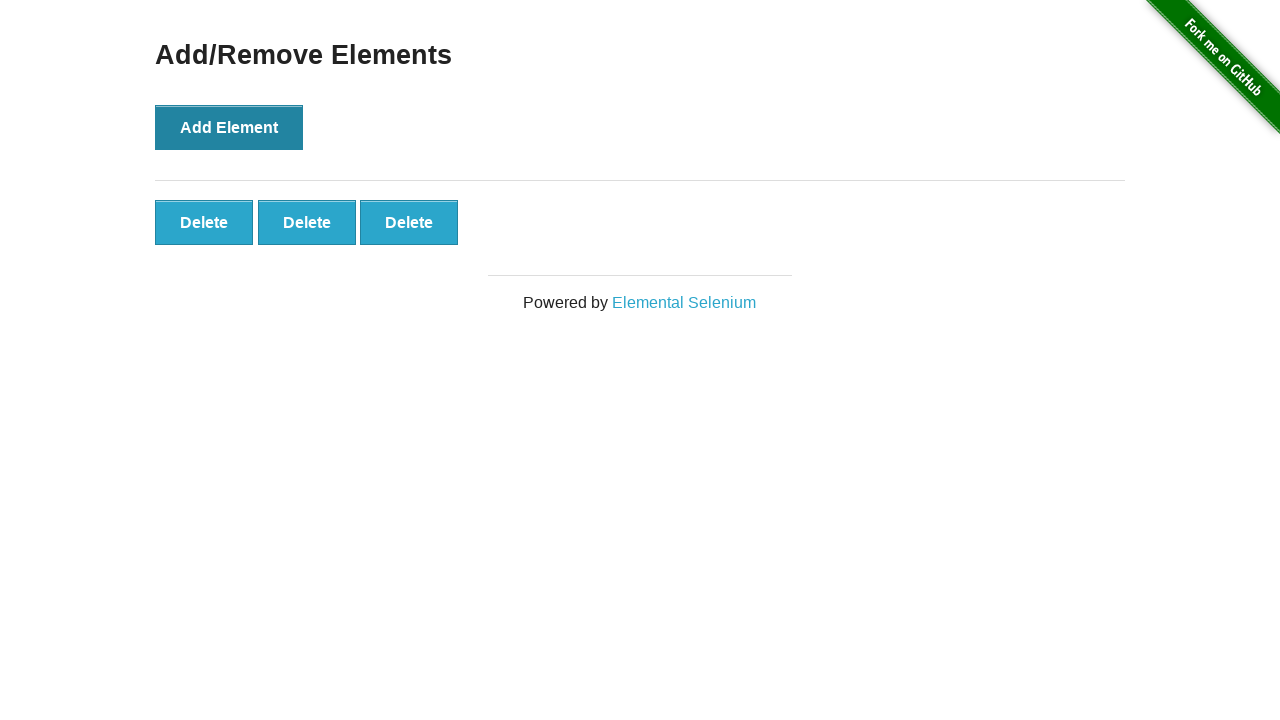

Waited 500ms after adding element 3
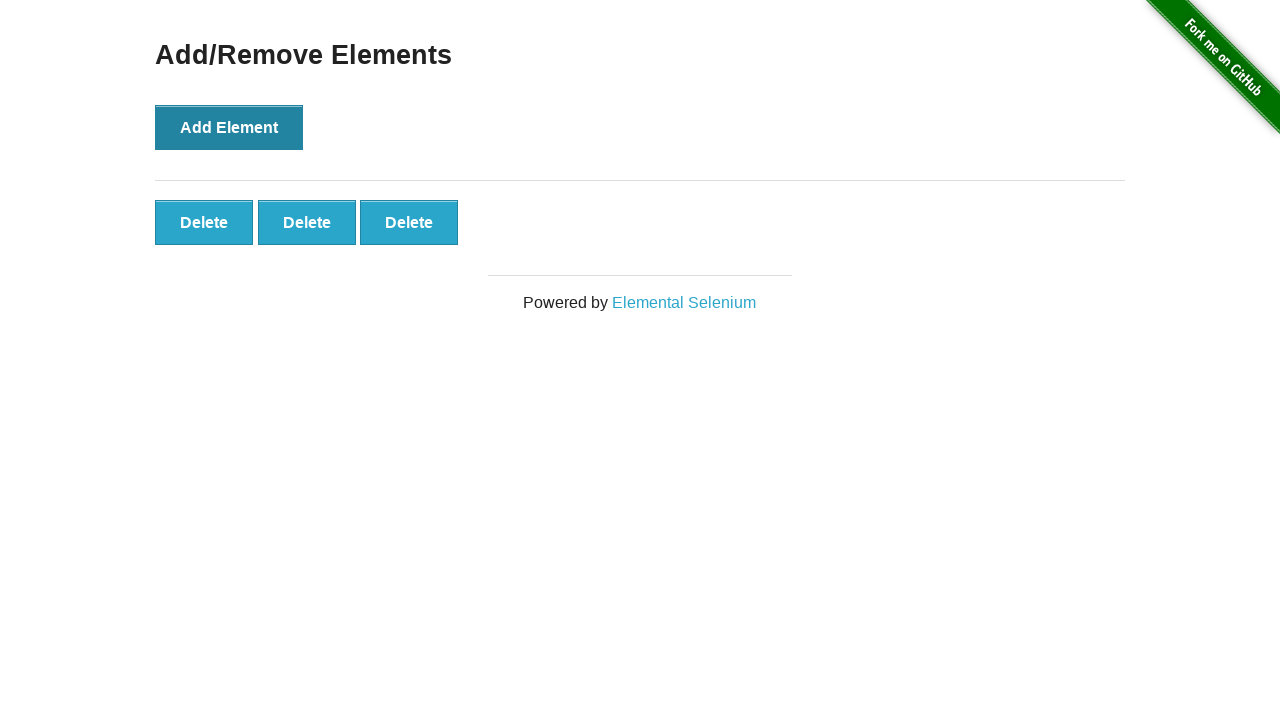

Clicked Add Element button (addition 4 of 5) at (229, 127) on xpath=//*[@id="content"]/div/button
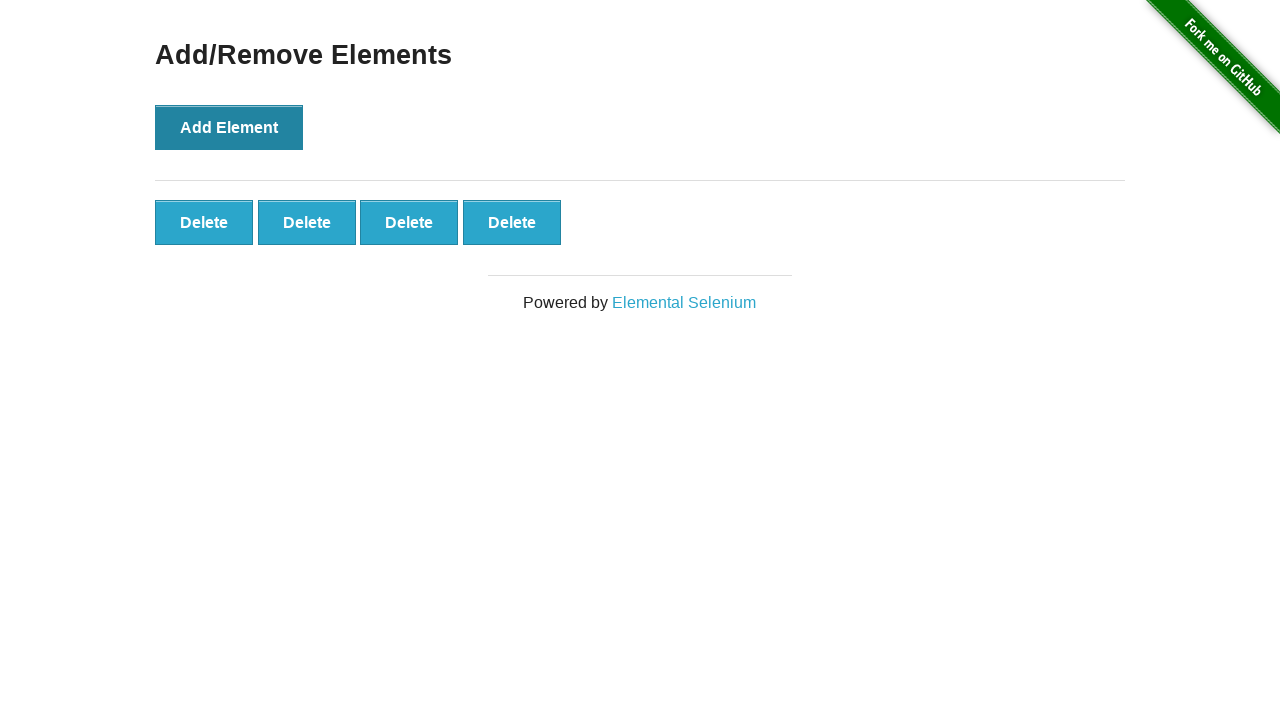

Waited 500ms after adding element 4
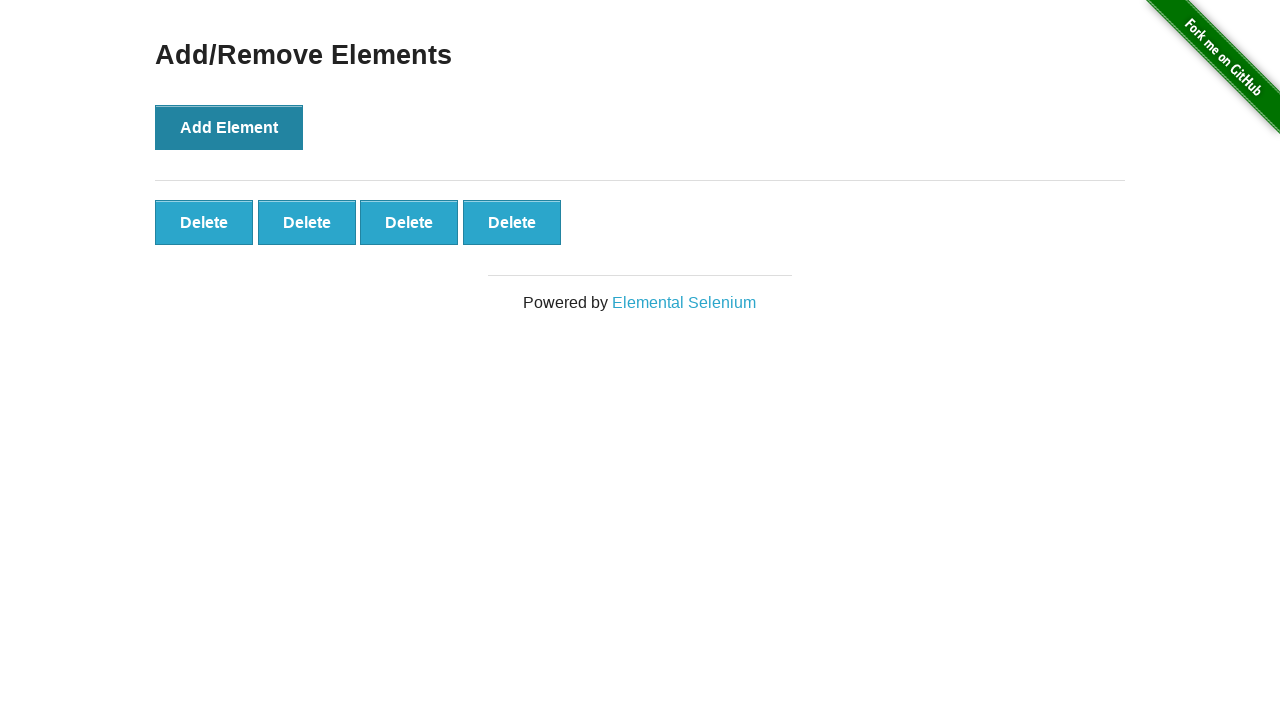

Clicked Add Element button (addition 5 of 5) at (229, 127) on xpath=//*[@id="content"]/div/button
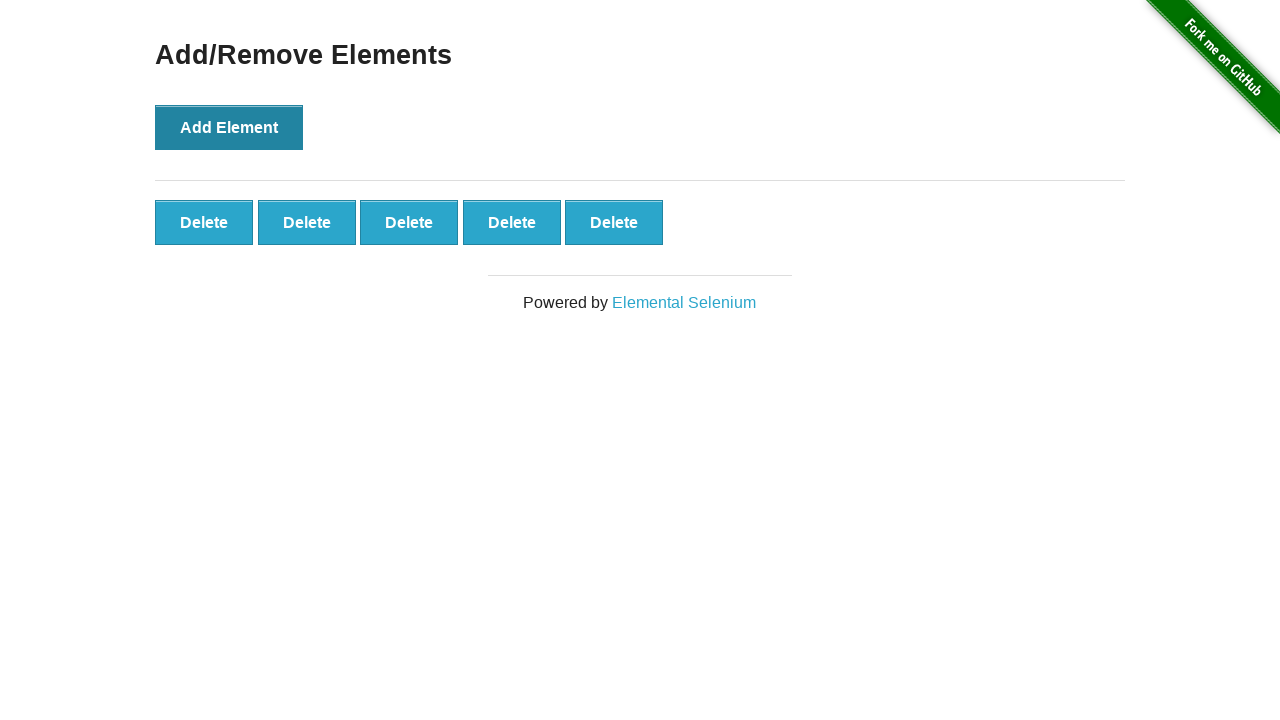

Waited 500ms after adding element 5
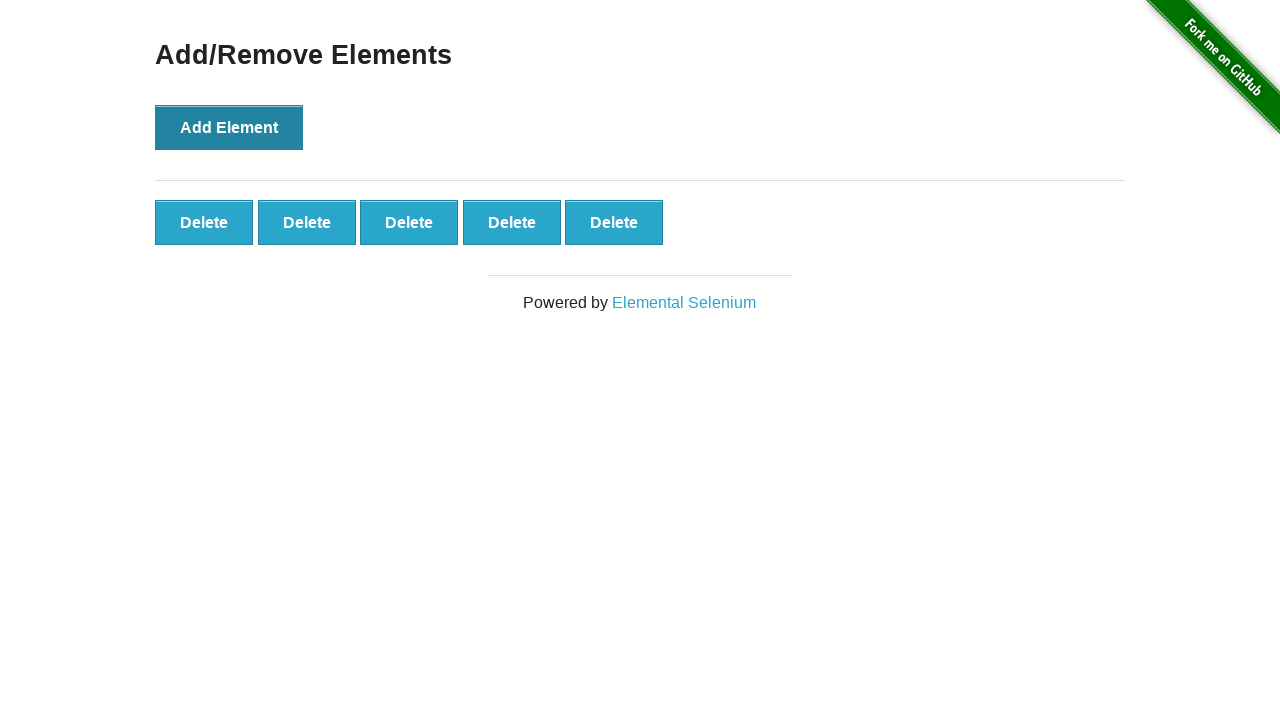

Clicked Delete button to remove element (removal 1 of 3) at (204, 222) on xpath=//*[@id="elements"]/button[1]
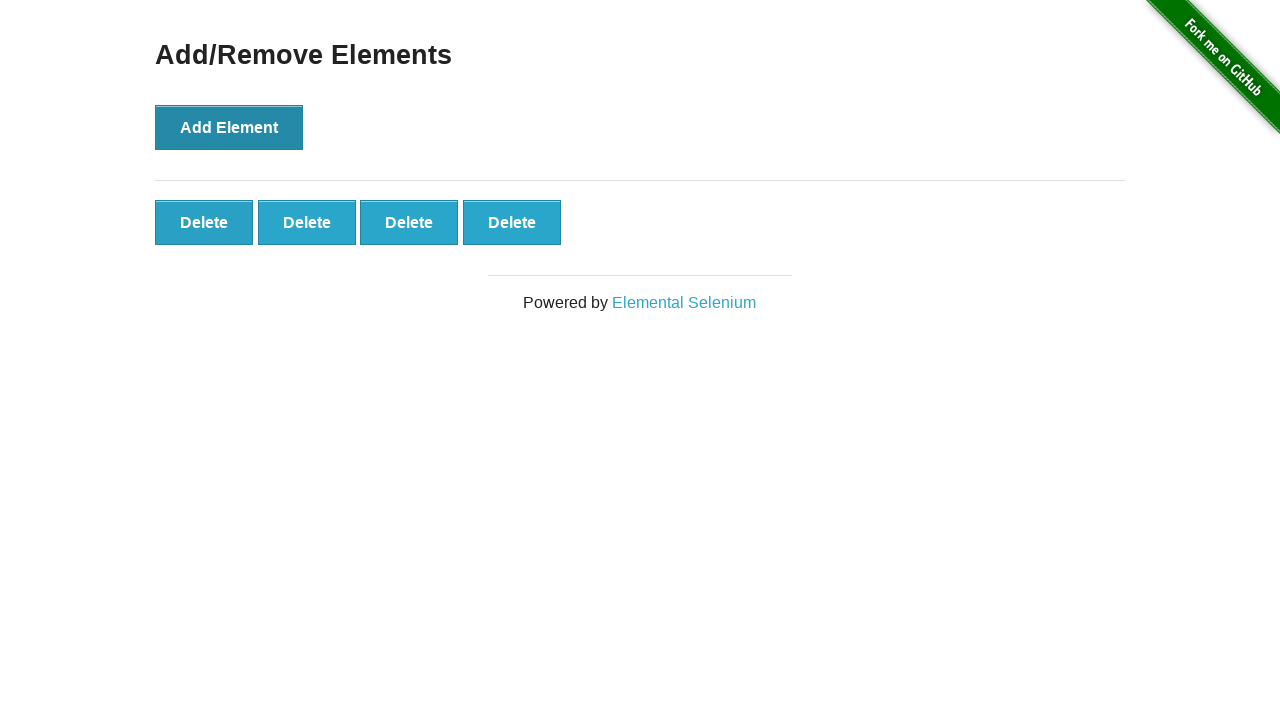

Waited 500ms after removing element 1
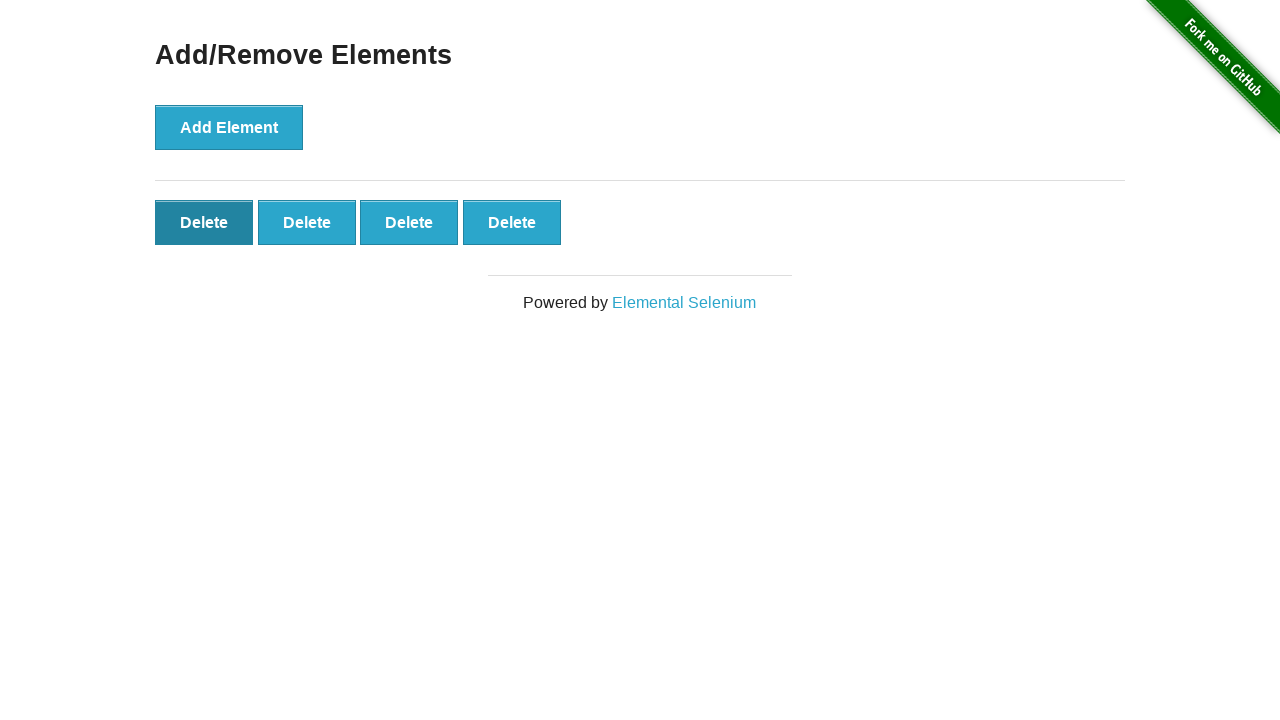

Clicked Delete button to remove element (removal 2 of 3) at (204, 222) on xpath=//*[@id="elements"]/button[1]
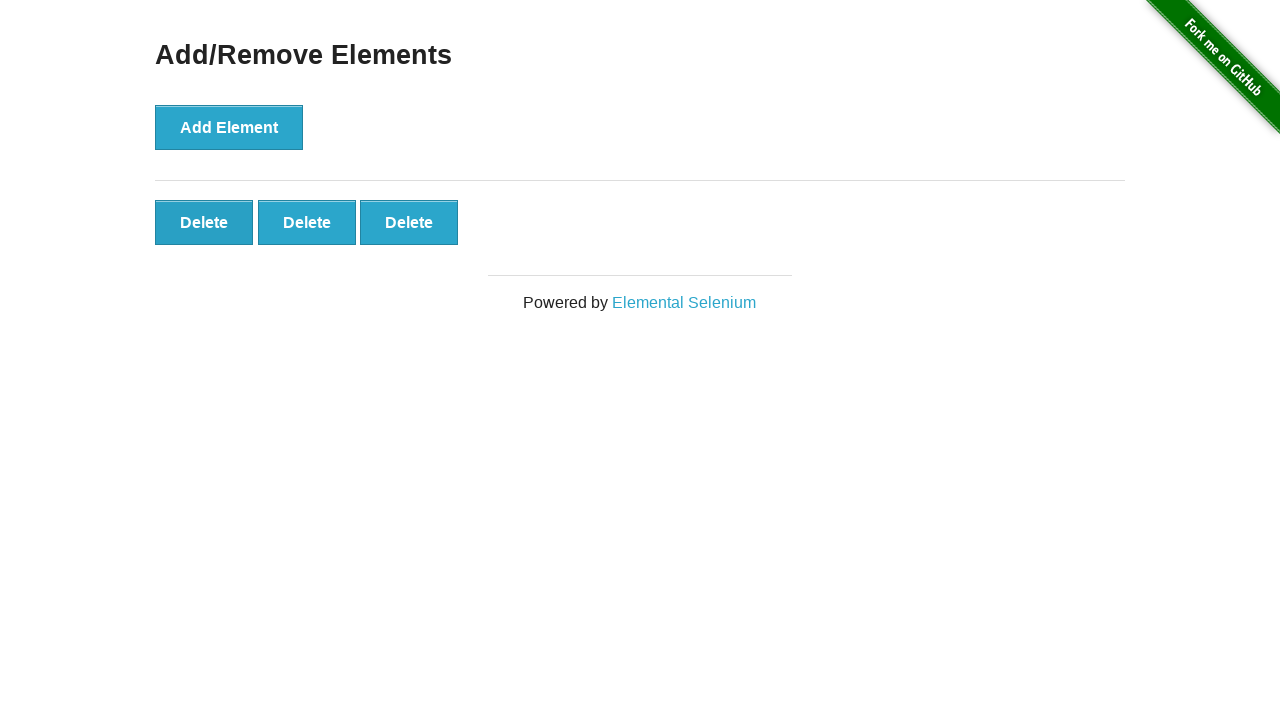

Waited 500ms after removing element 2
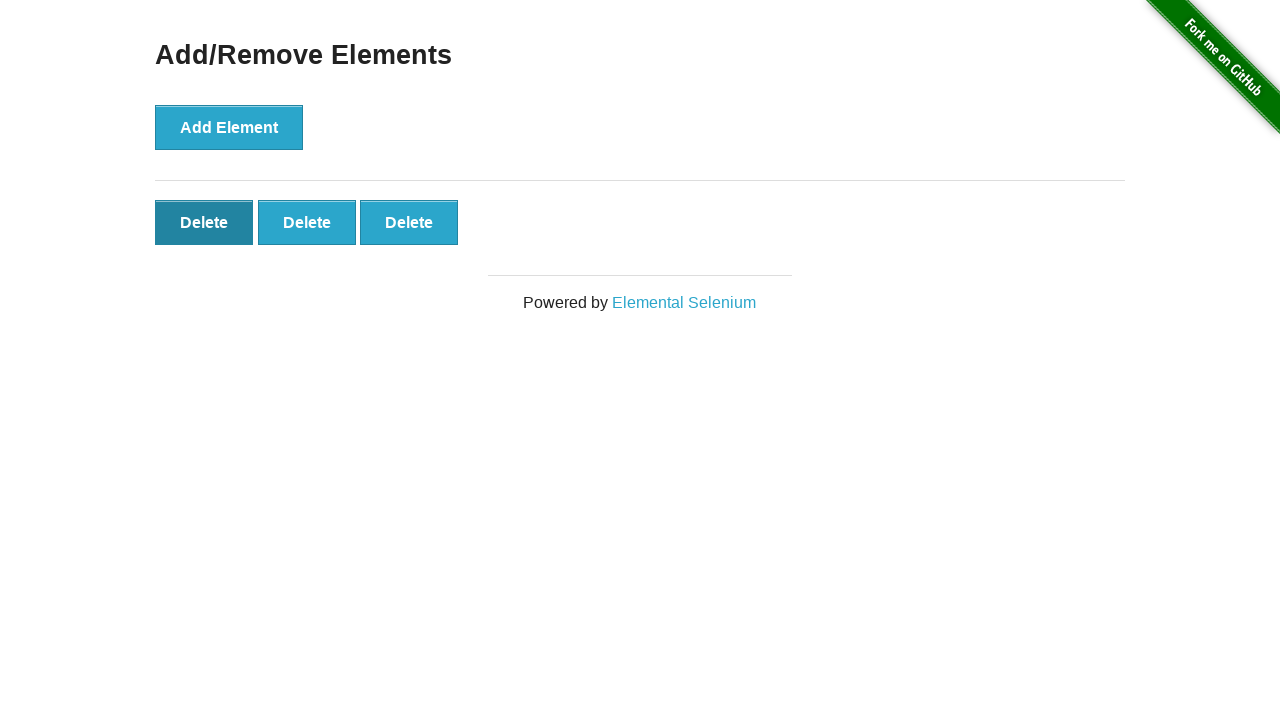

Clicked Delete button to remove element (removal 3 of 3) at (204, 222) on xpath=//*[@id="elements"]/button[1]
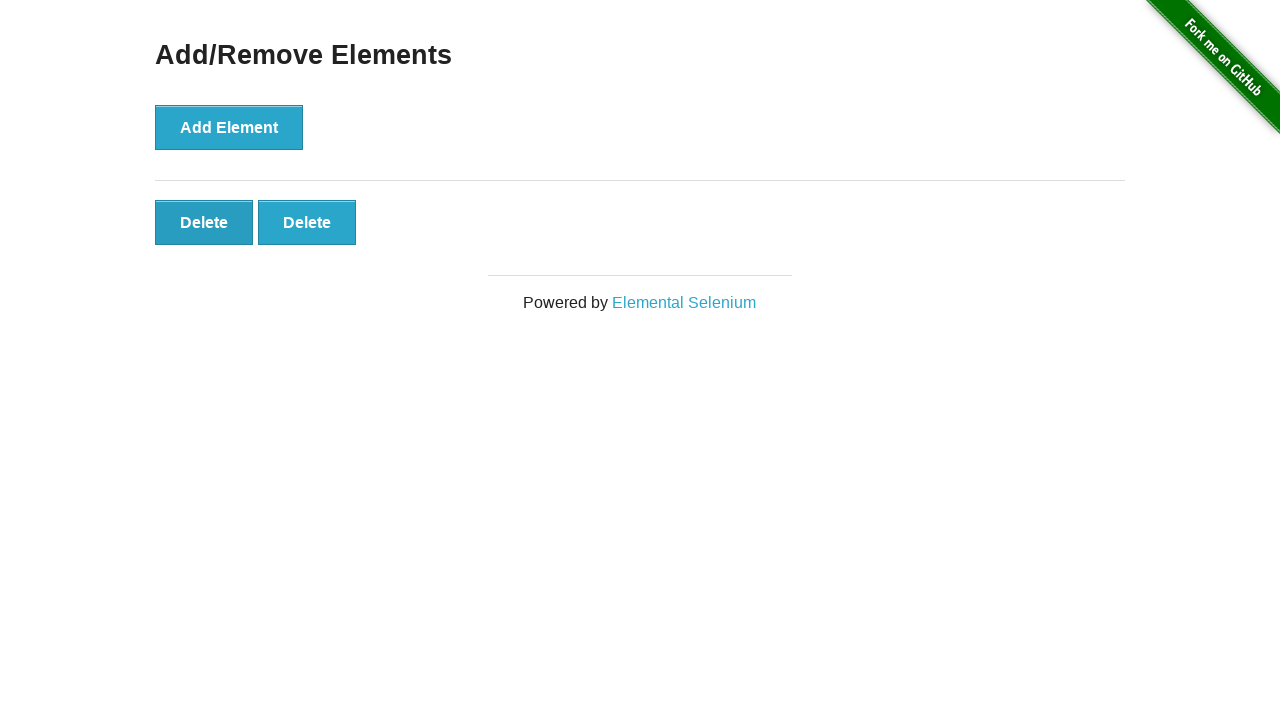

Waited 500ms after removing element 3
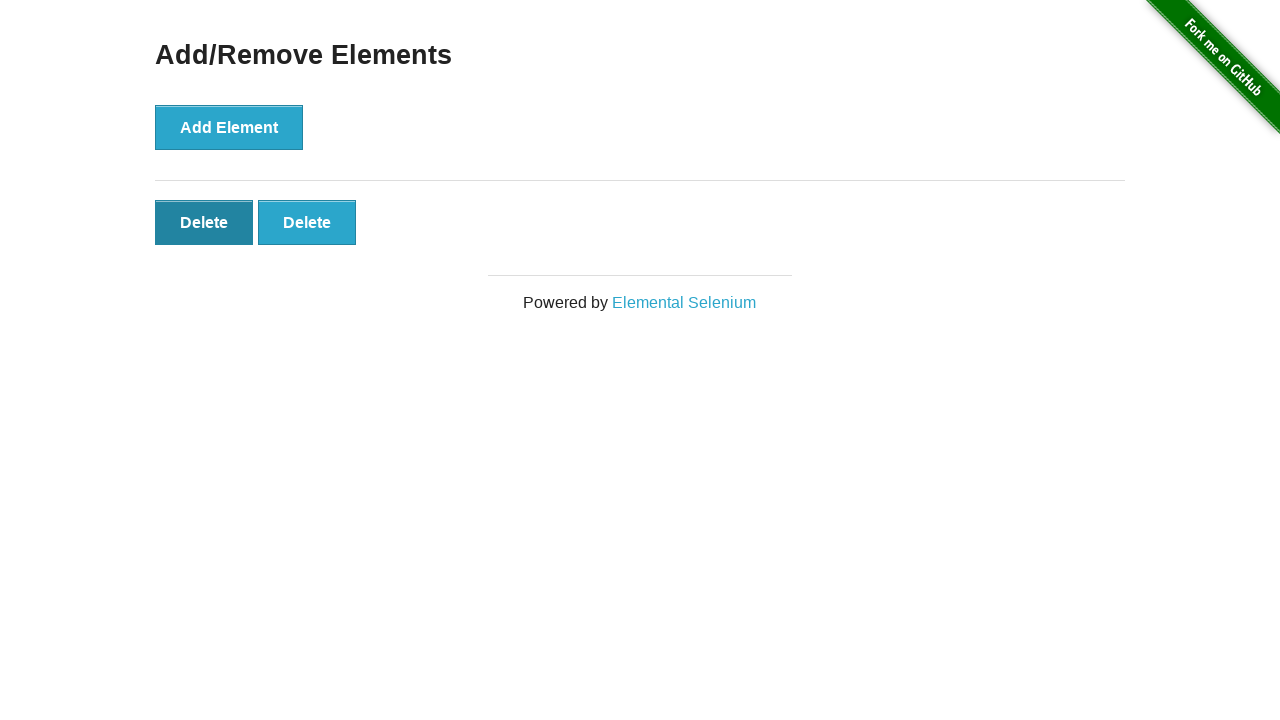

Verified remaining Delete buttons are visible in the DOM
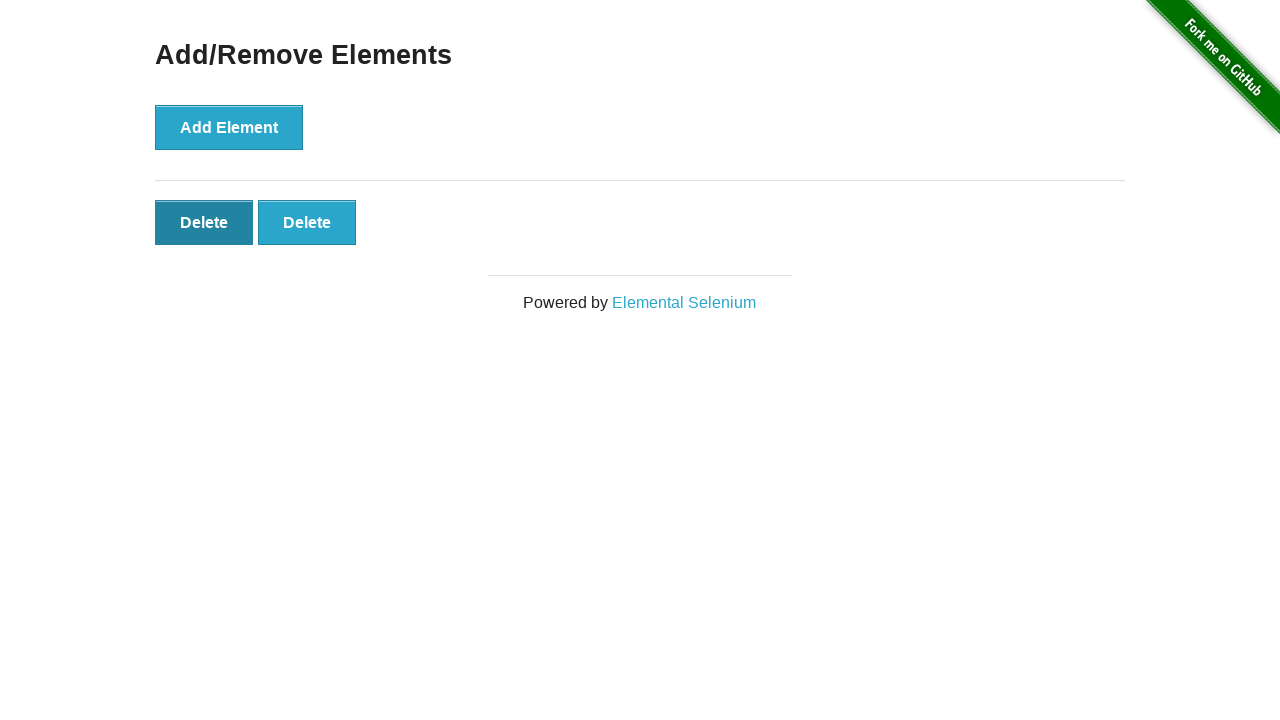

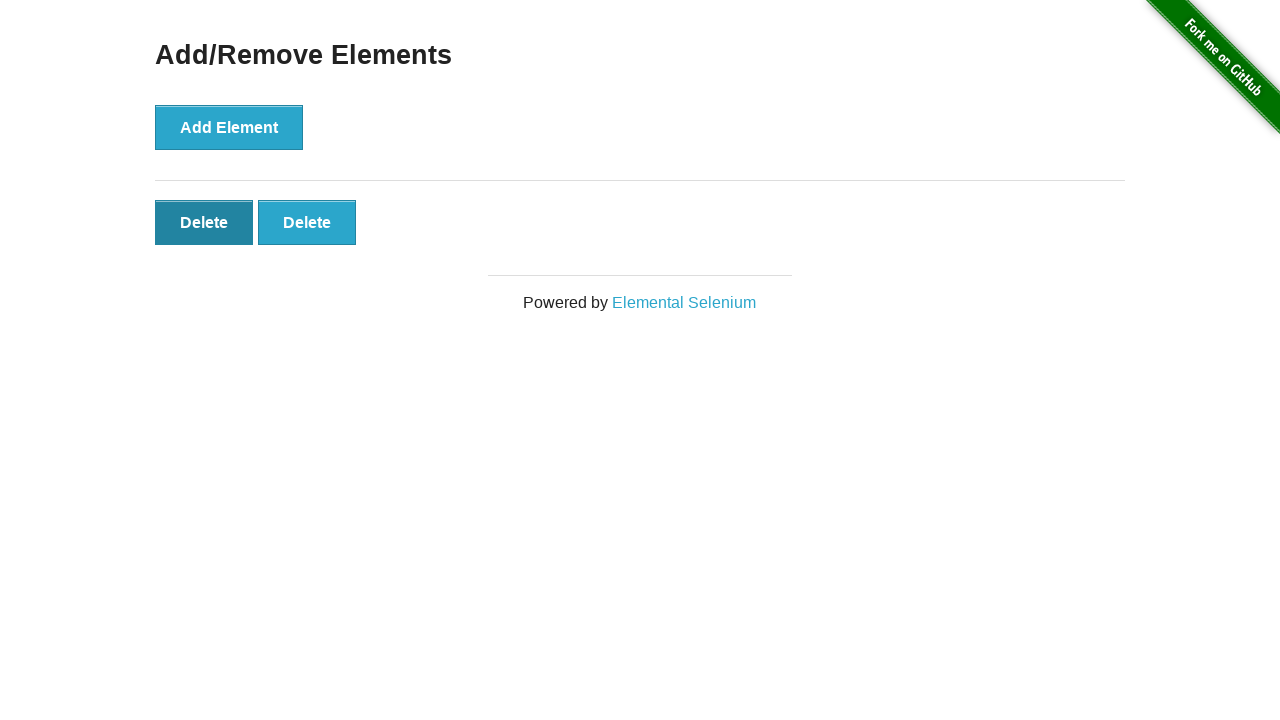